Tests keyboard key press functionality by sending SPACE and LEFT arrow keys to an input element and verifying the displayed result text shows the correct key was pressed.

Starting URL: http://the-internet.herokuapp.com/key_presses

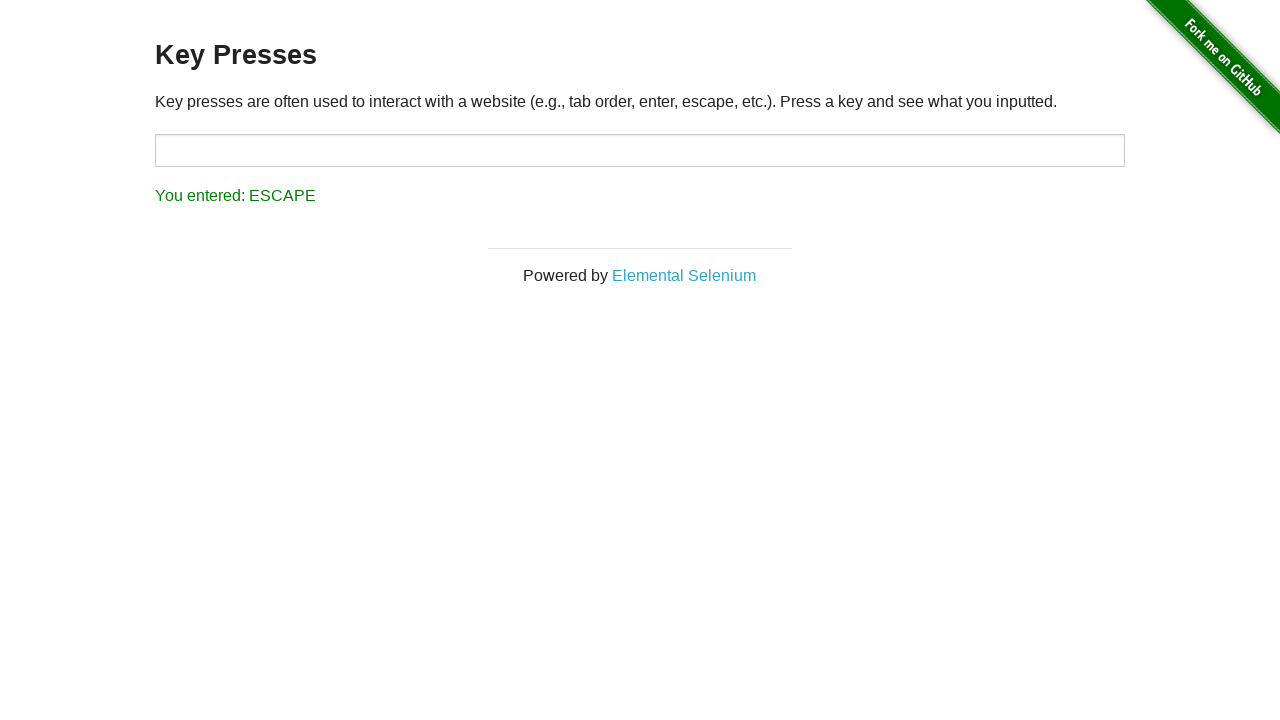

Pressed SPACE key on target element on #target
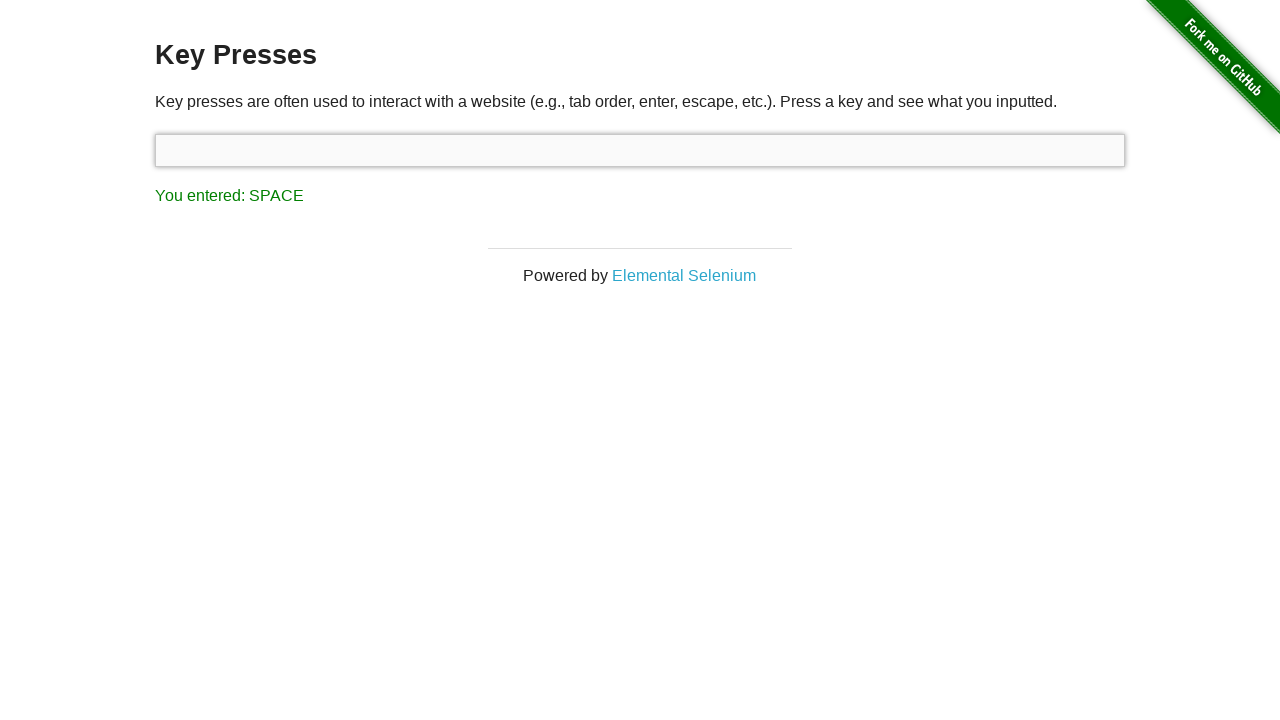

Result element loaded after SPACE key press
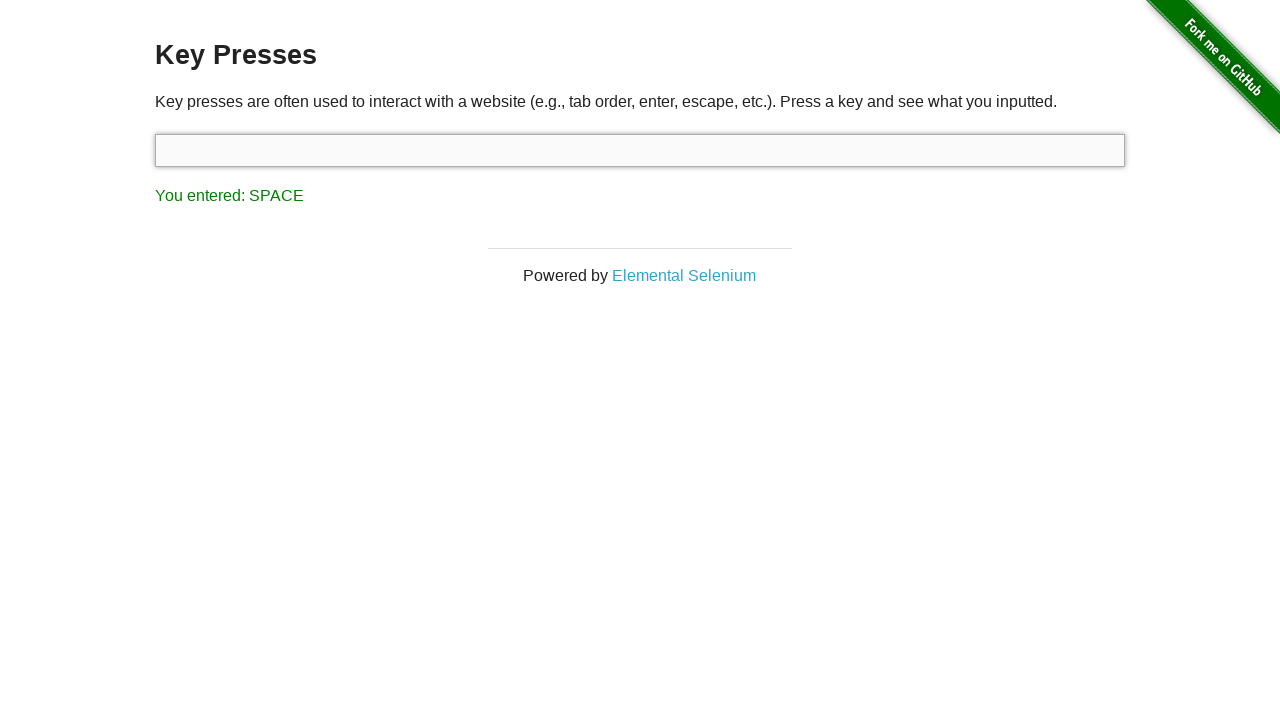

Verified result text shows 'You entered: SPACE'
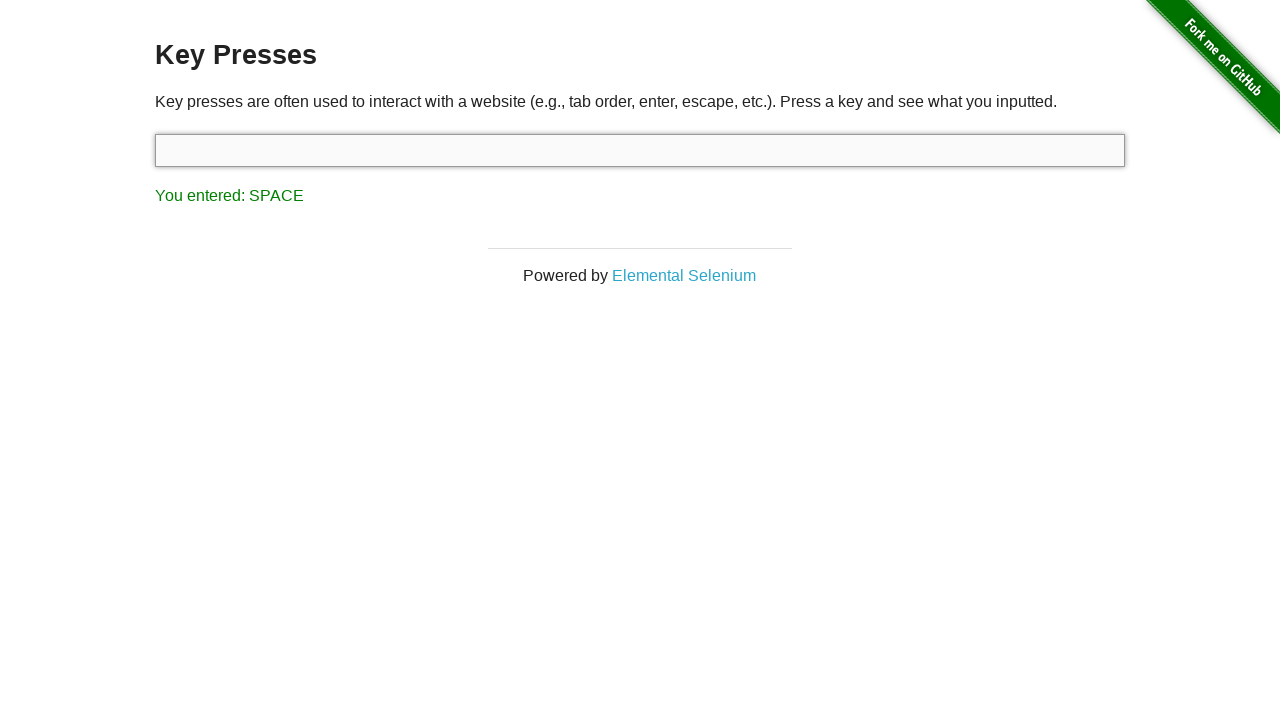

Pressed LEFT arrow key on focused element
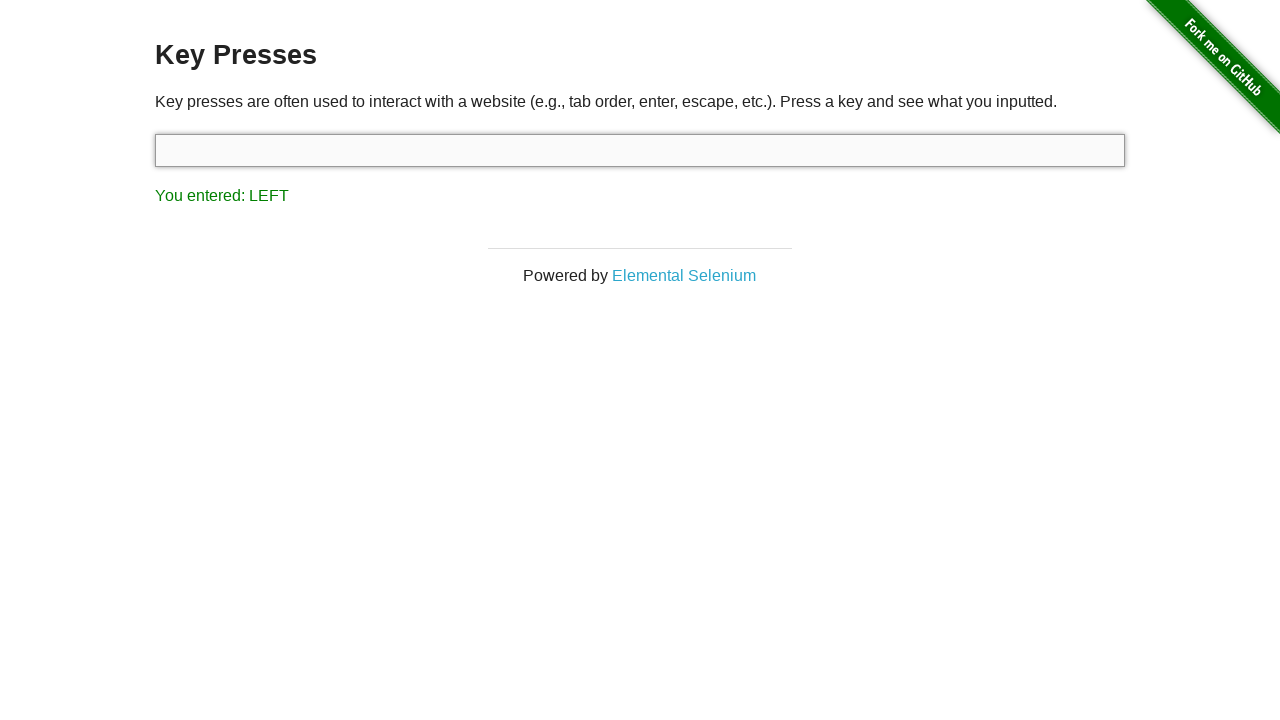

Verified result text shows 'You entered: LEFT'
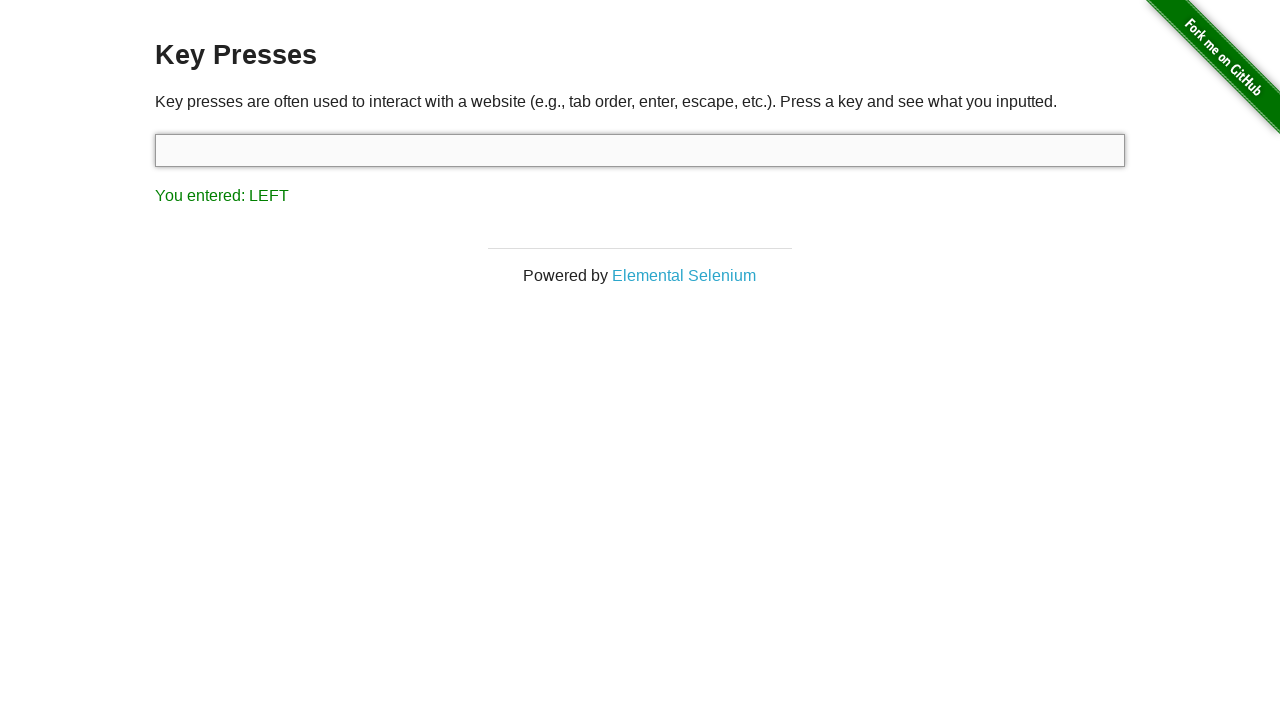

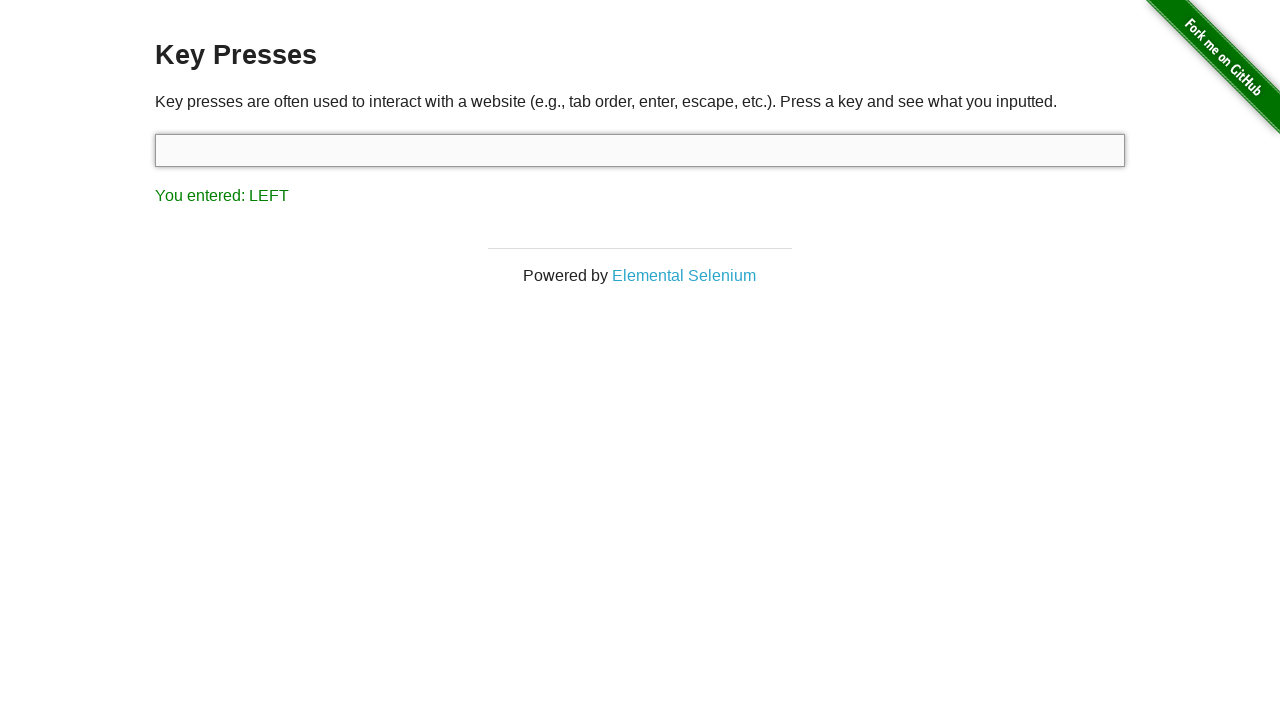